Navigates to JPL Space image page and clicks the full image button to display the featured Mars image in a lightbox.

Starting URL: https://data-class-jpl-space.s3.amazonaws.com/JPL_Space/index.html

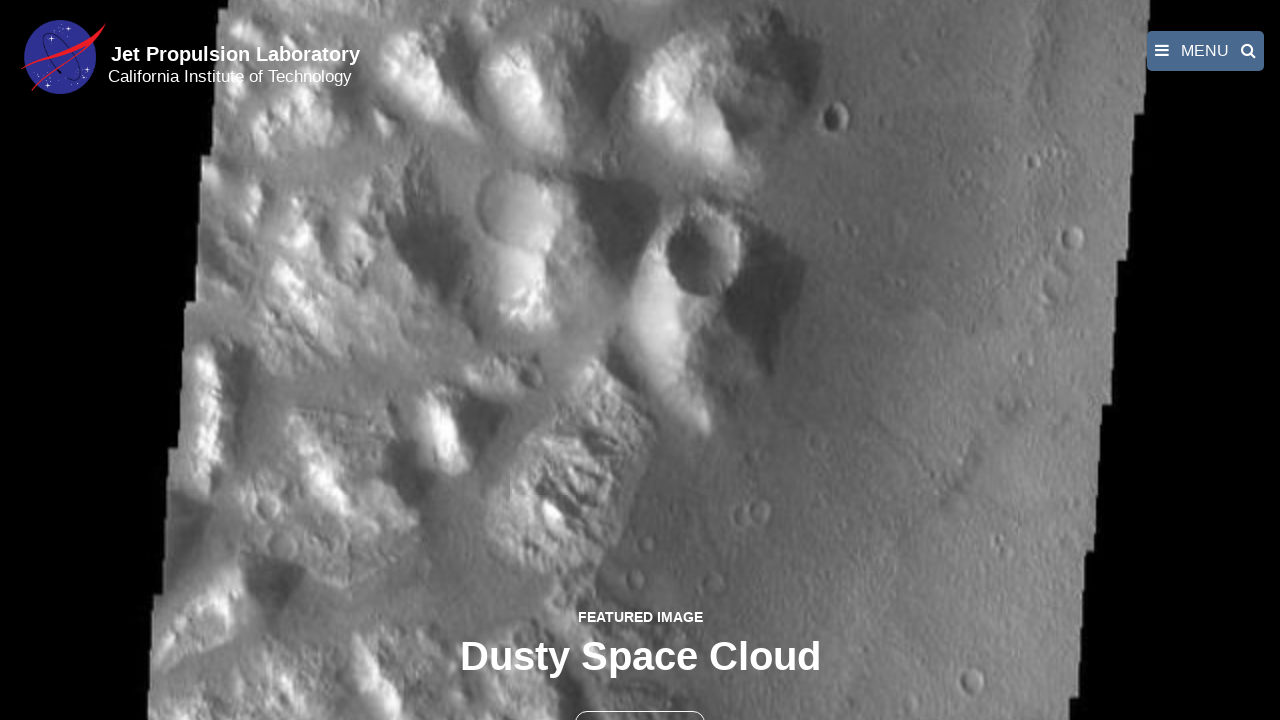

Navigated to JPL Space image page
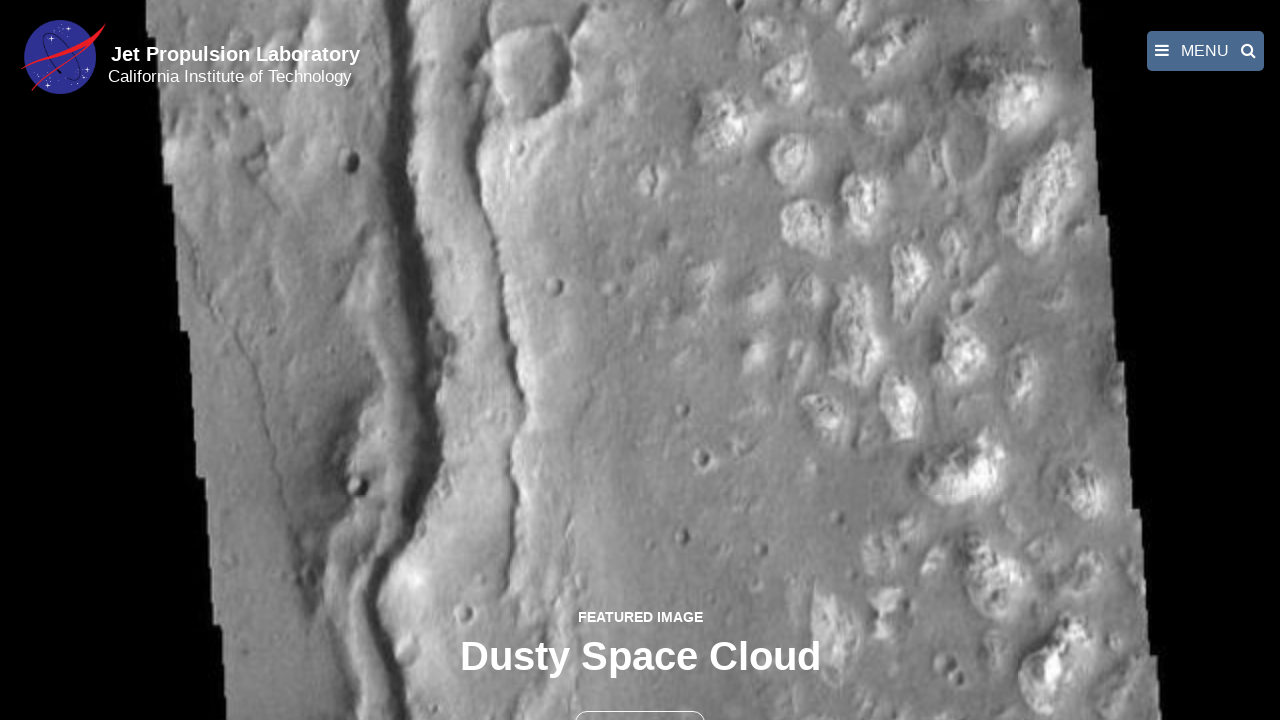

Clicked full image button to open lightbox at (640, 699) on button >> nth=1
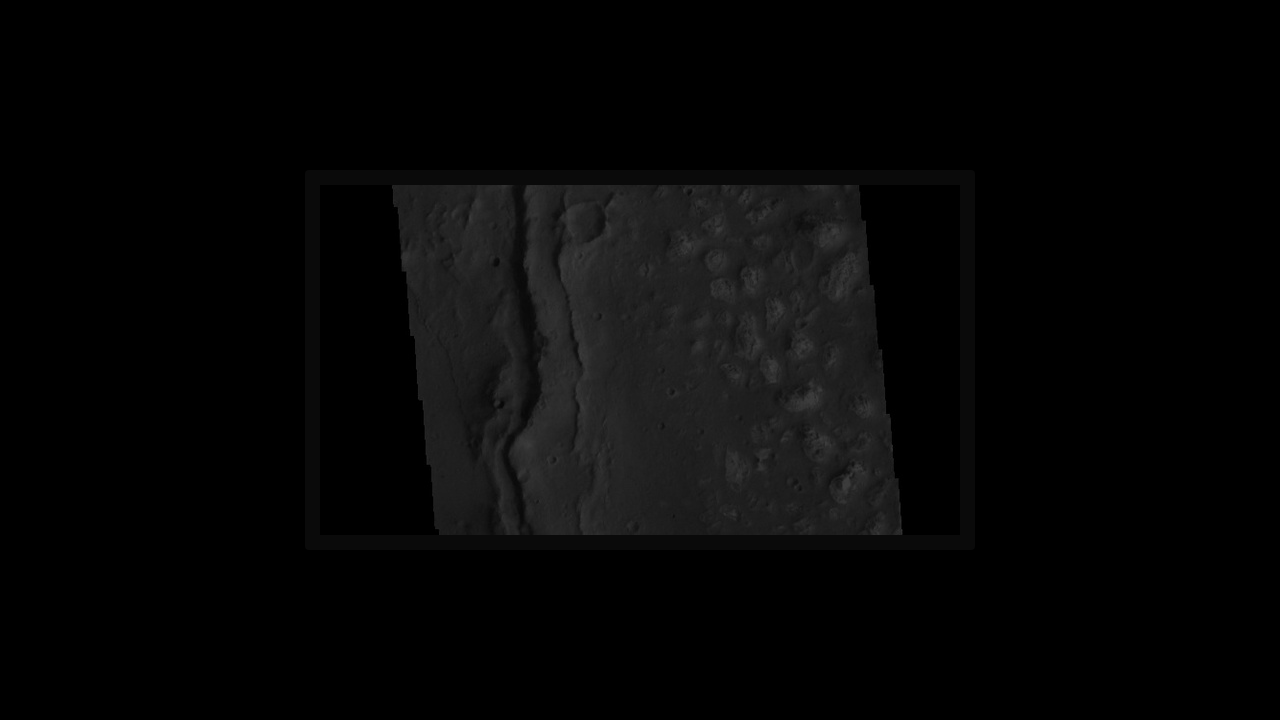

Featured Mars image loaded in lightbox
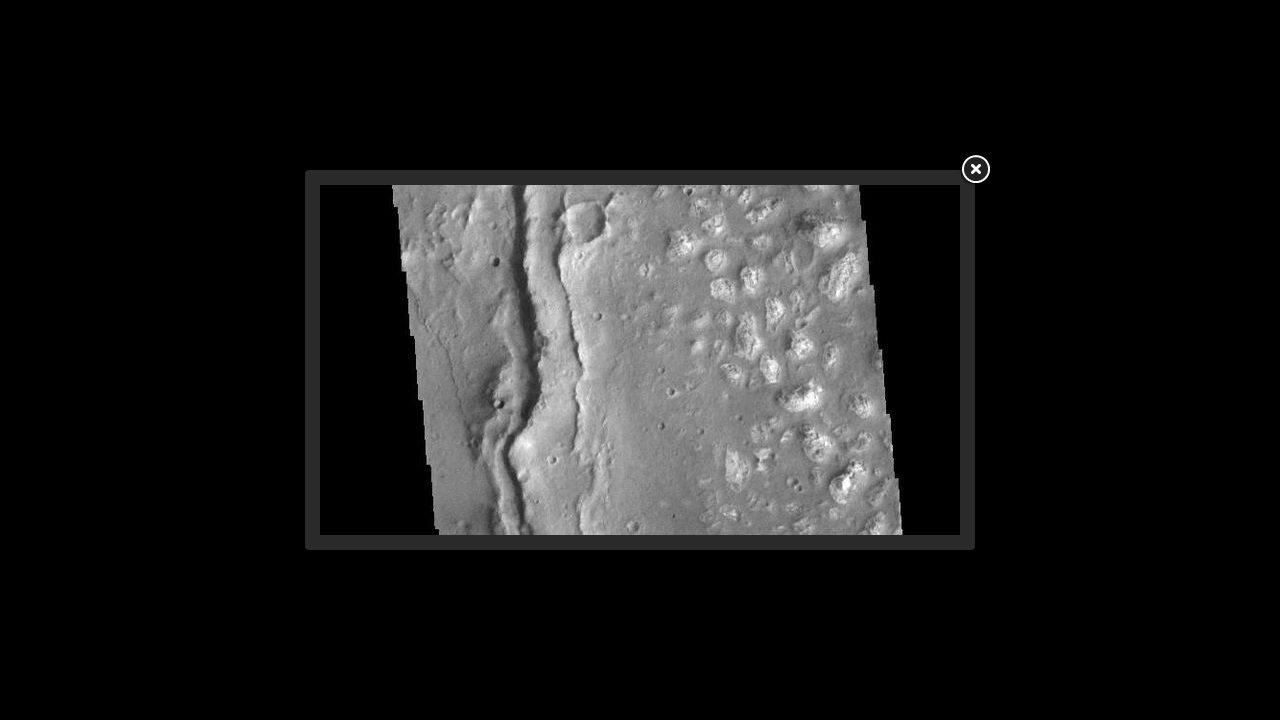

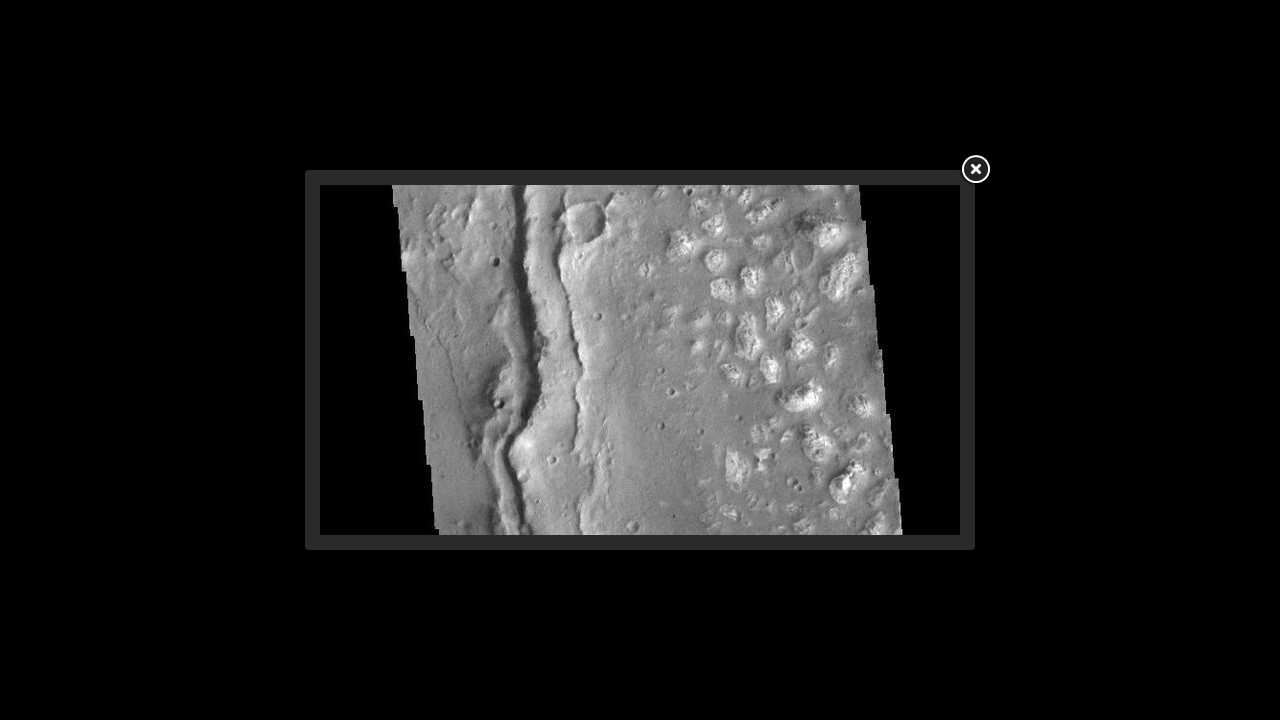